Tests file download functionality by navigating to a download page and clicking on a download link to trigger a file download.

Starting URL: https://the-internet.herokuapp.com/download

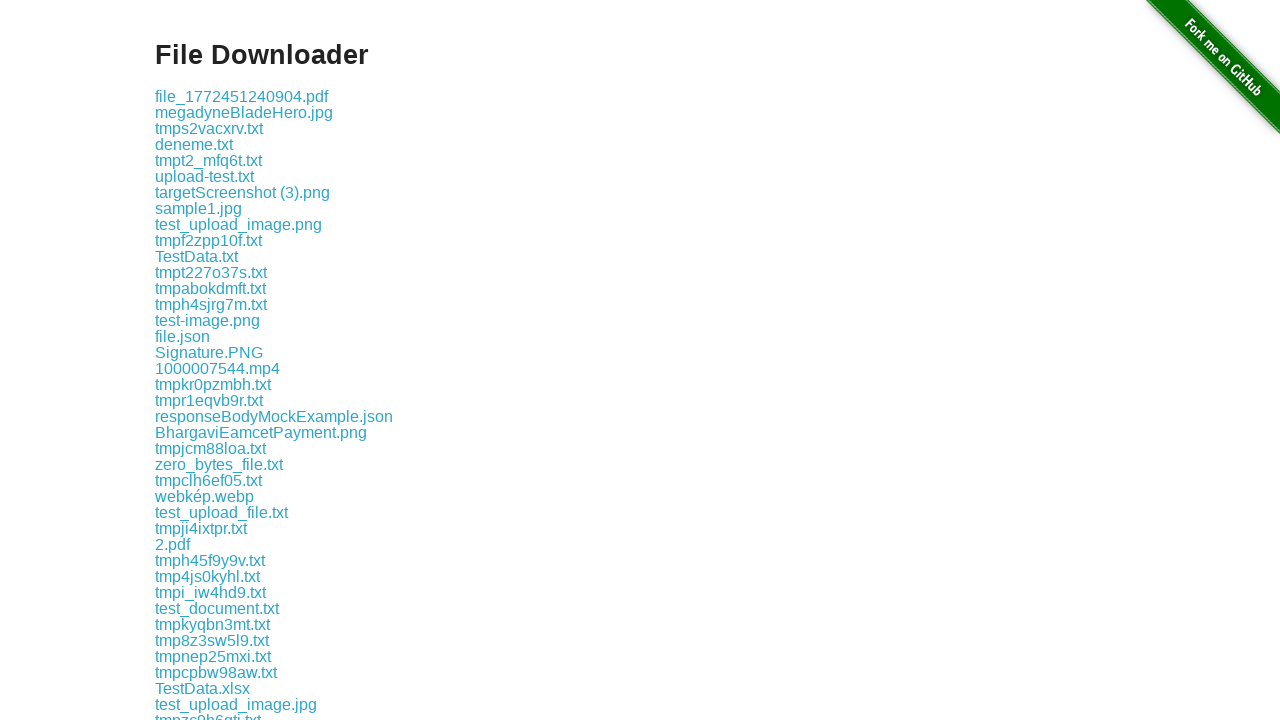

Clicked the download link on the download page at (242, 96) on .example a
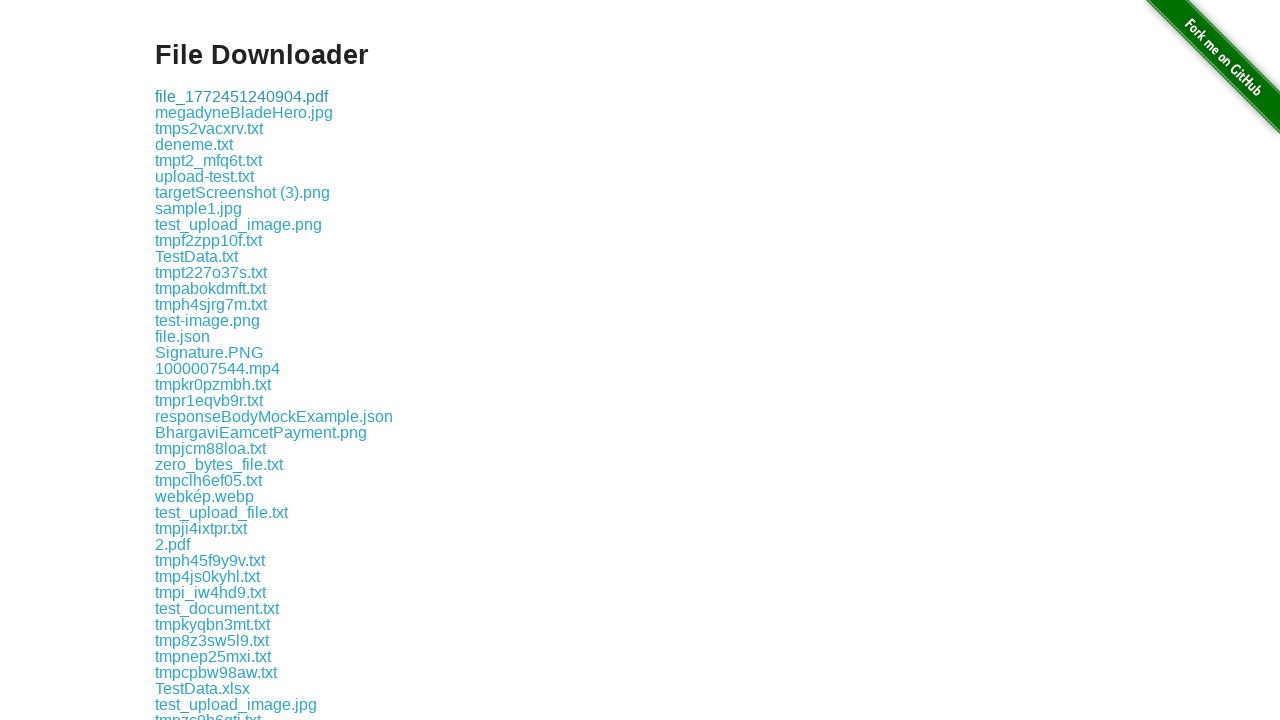

Waited 3 seconds for file download to complete
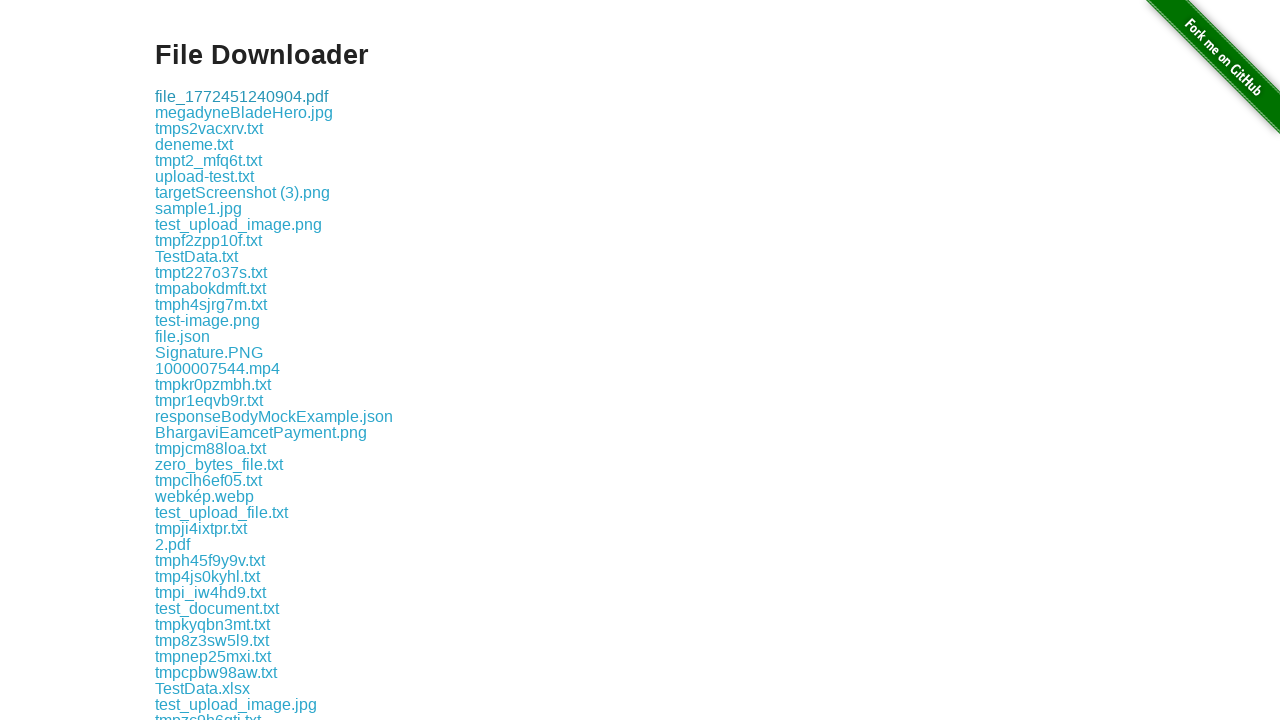

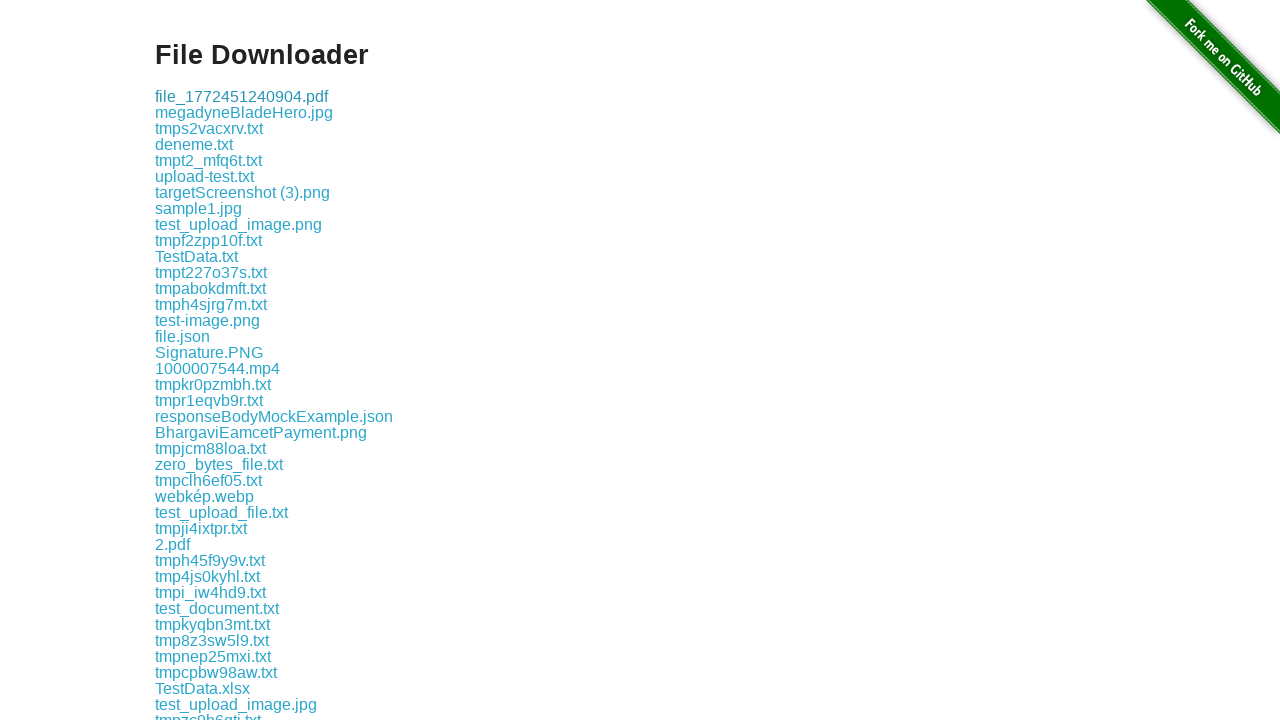